Tests file upload functionality by selecting a file and clicking the upload button

Starting URL: https://the-internet.herokuapp.com/upload

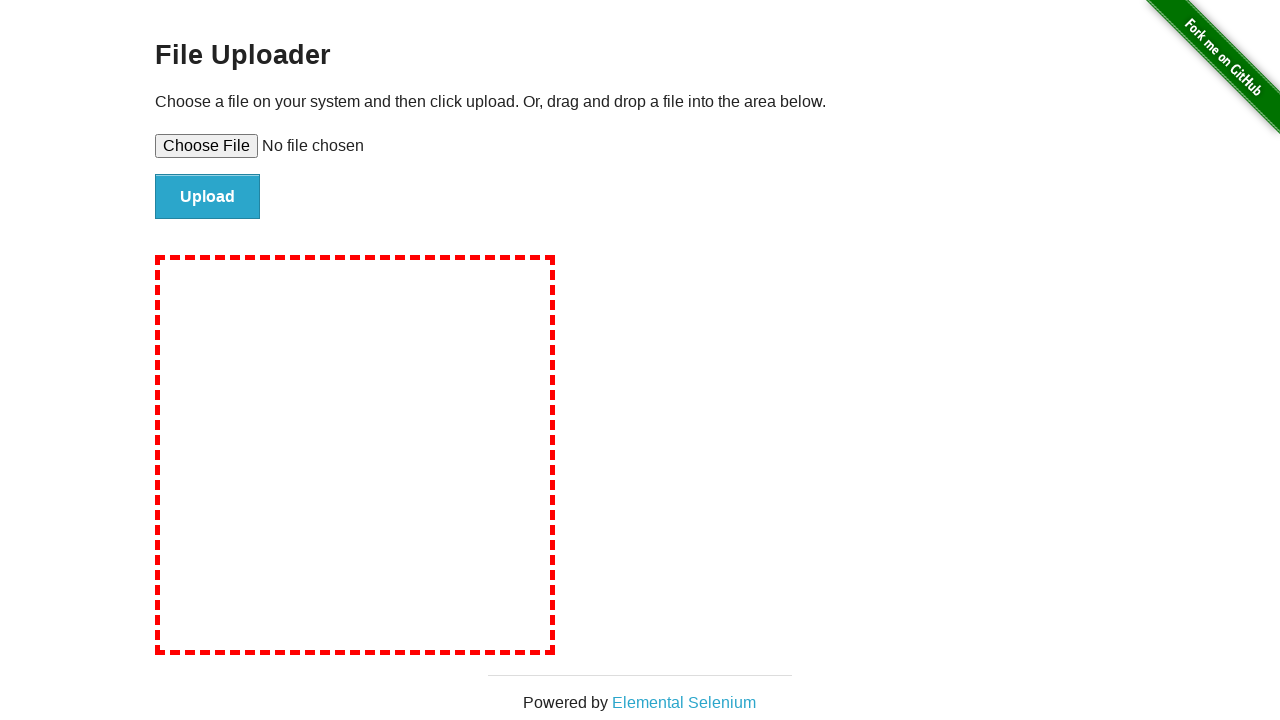

Created temporary file for upload with test content
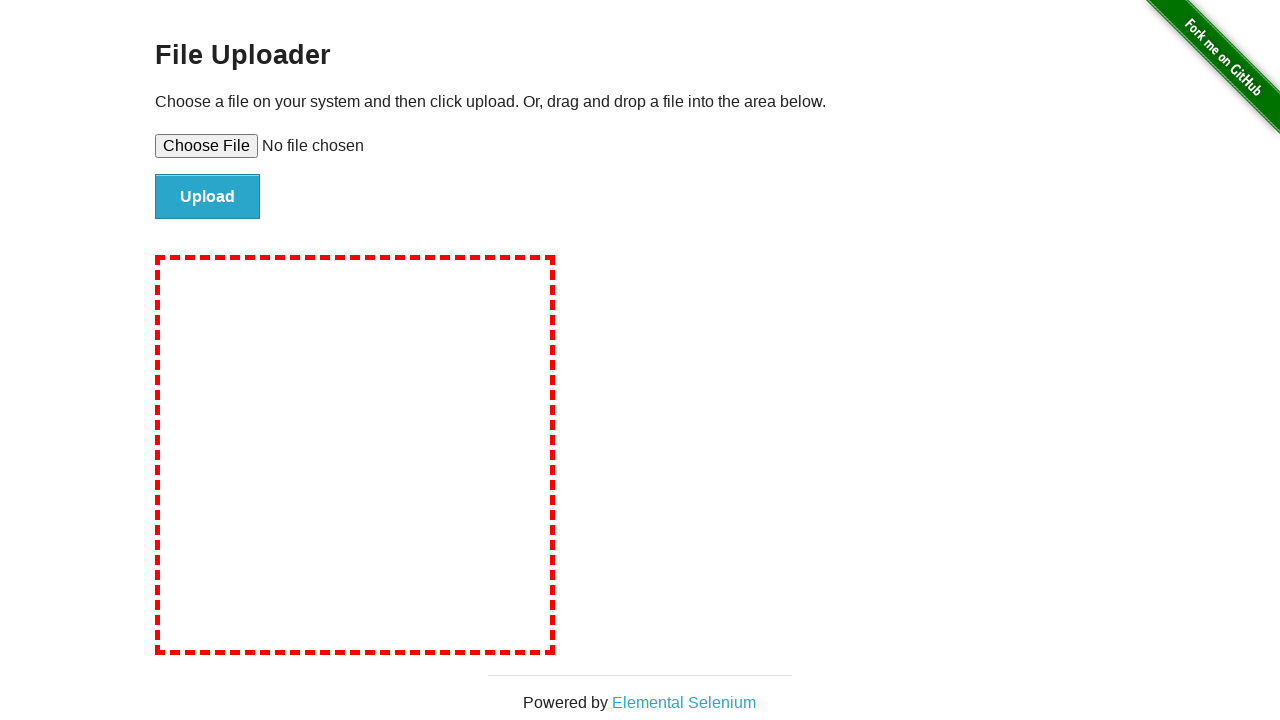

Selected file for upload using file input element
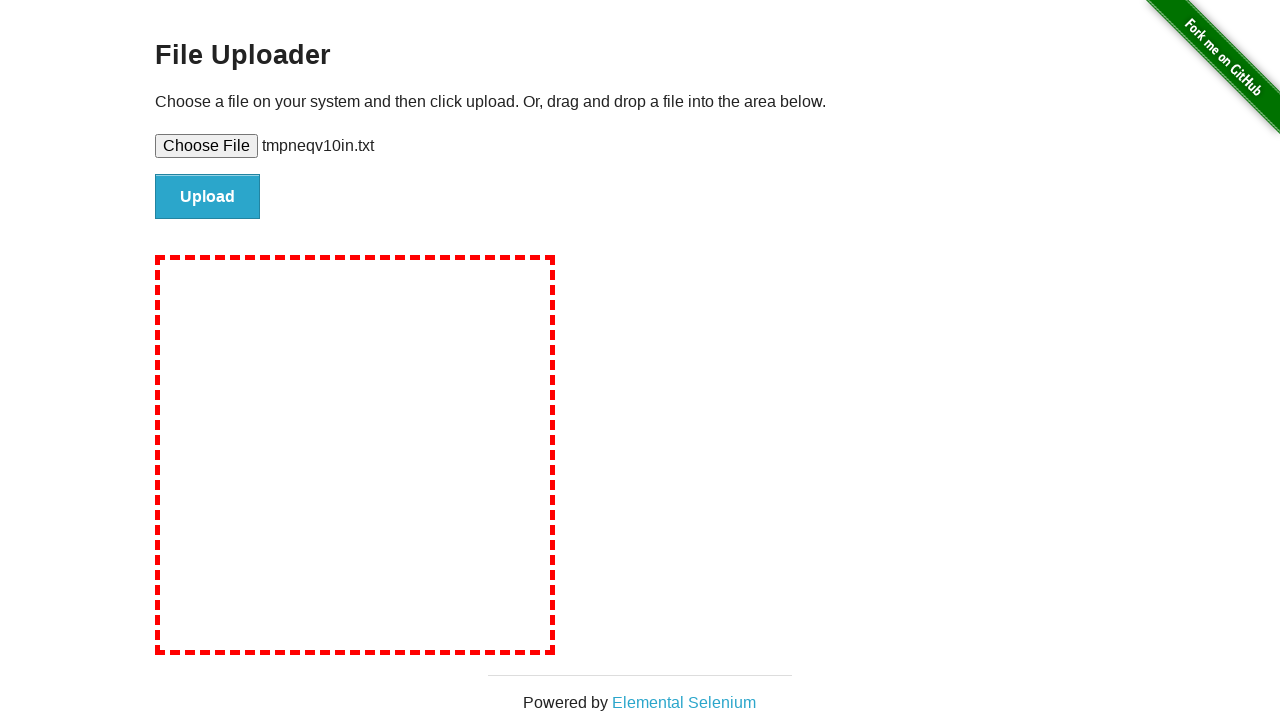

Clicked upload button to submit the file at (208, 197) on #file-submit
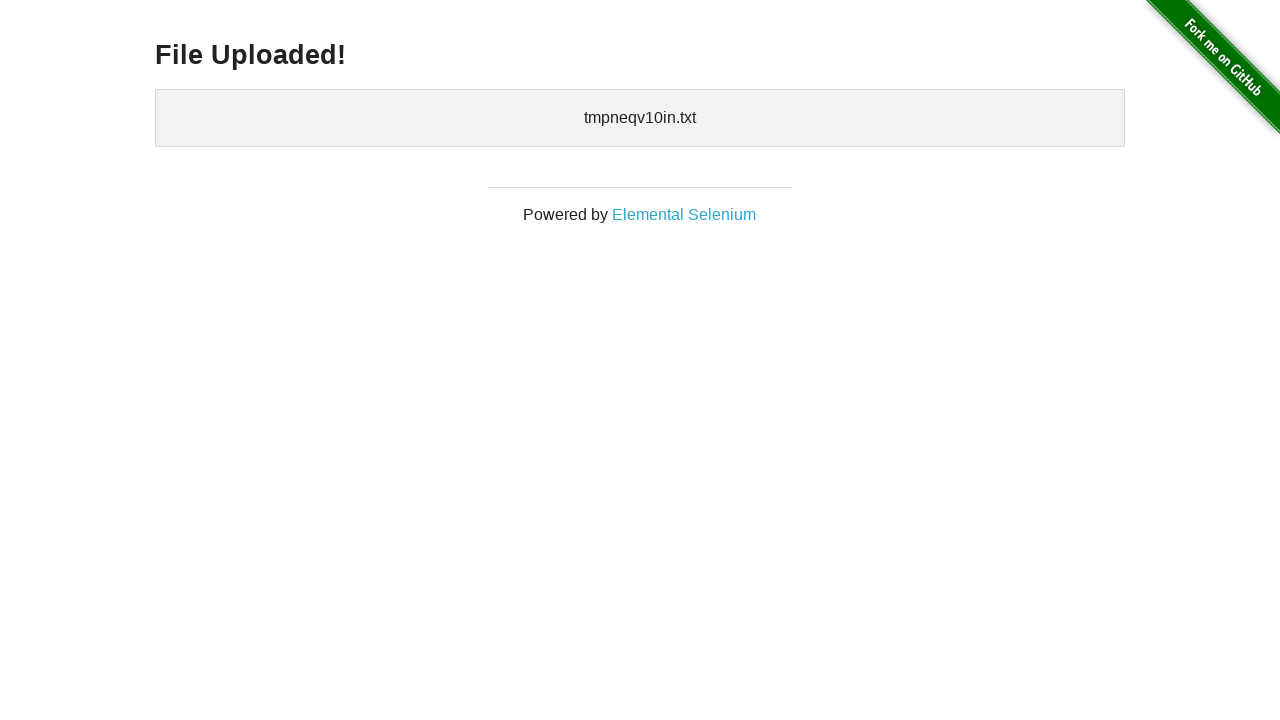

Cleaned up temporary file
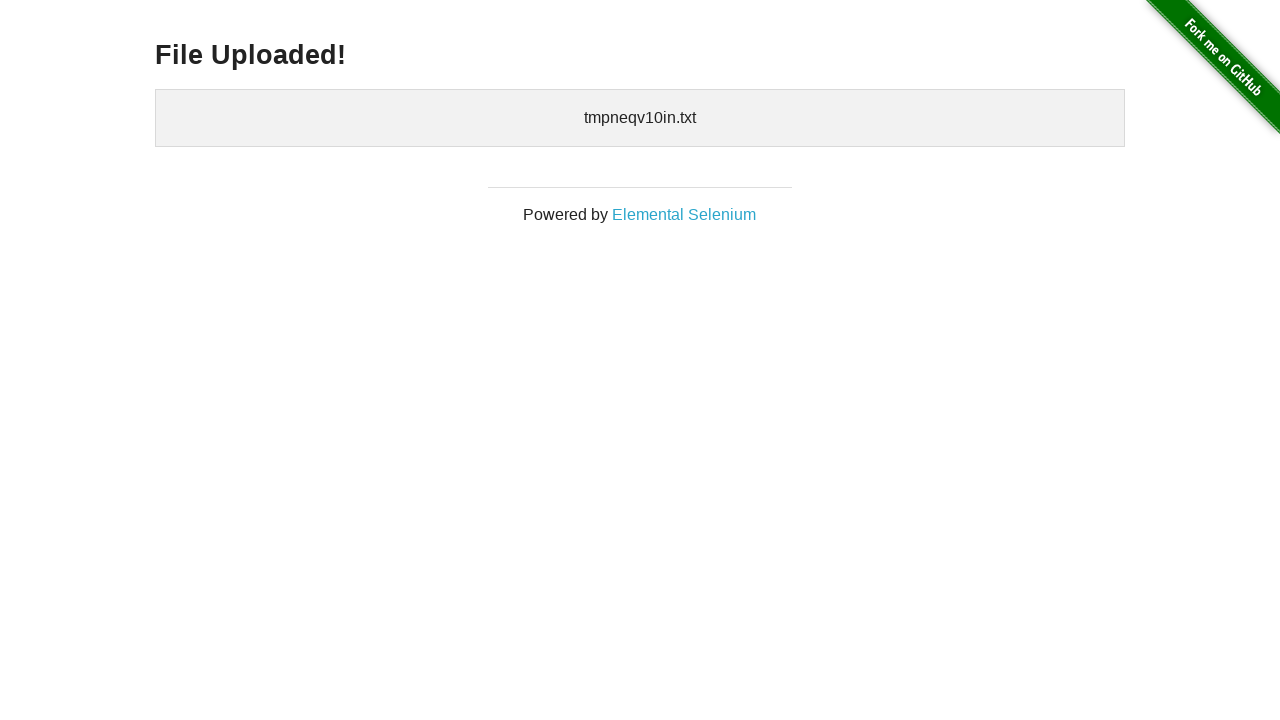

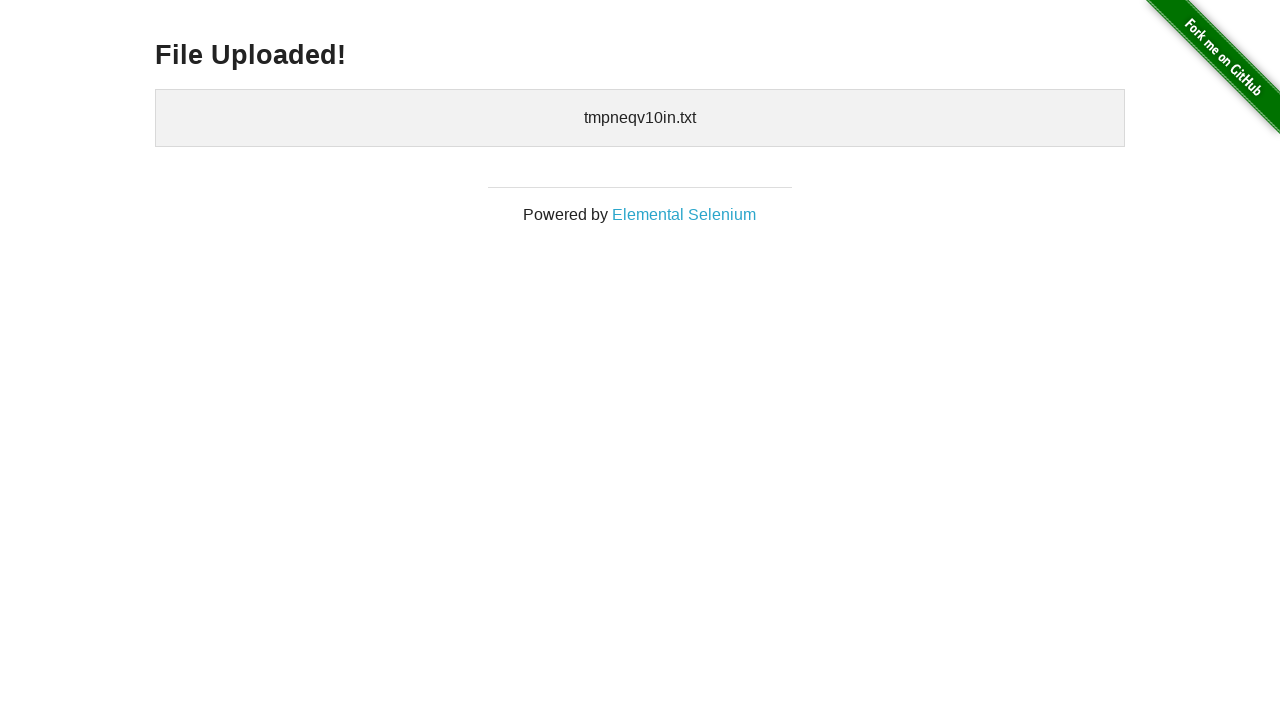